Tests iframe interaction by accessing an iframe, verifying text content, and filling a form field within it

Starting URL: https://www.hyrtutorials.com/p/frames-practice.html

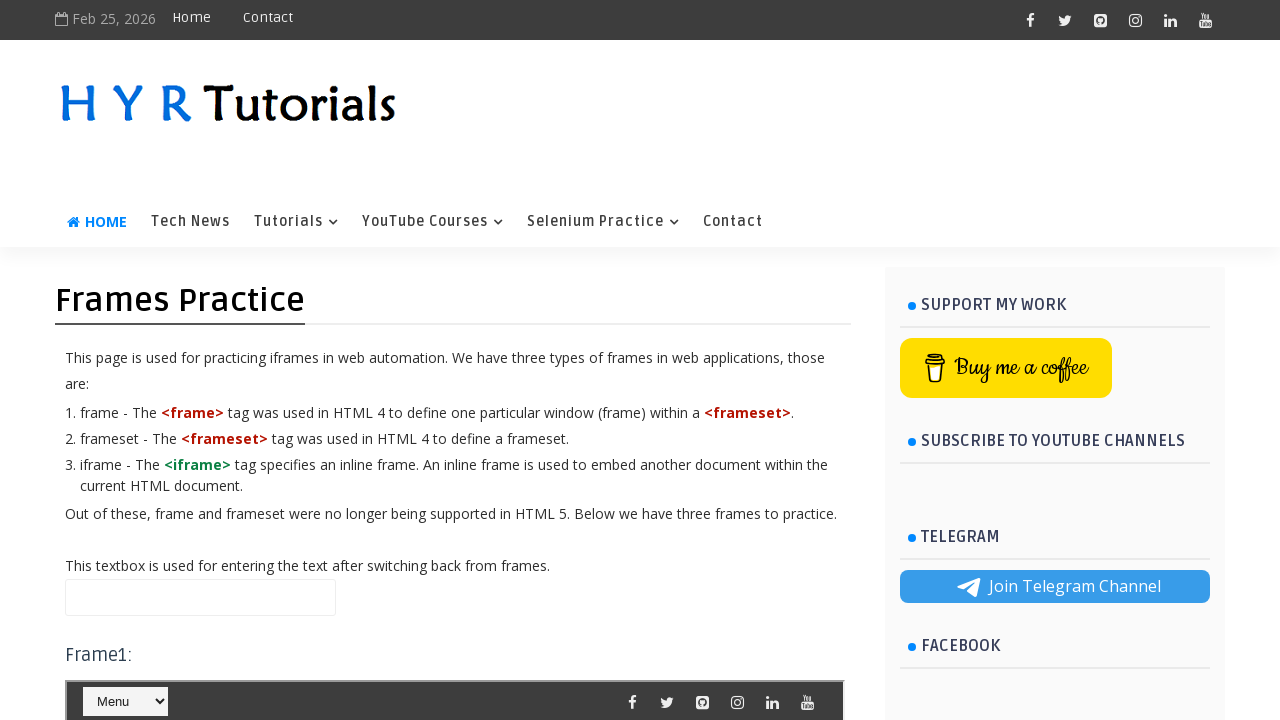

Located iframe with ID 'frm2'
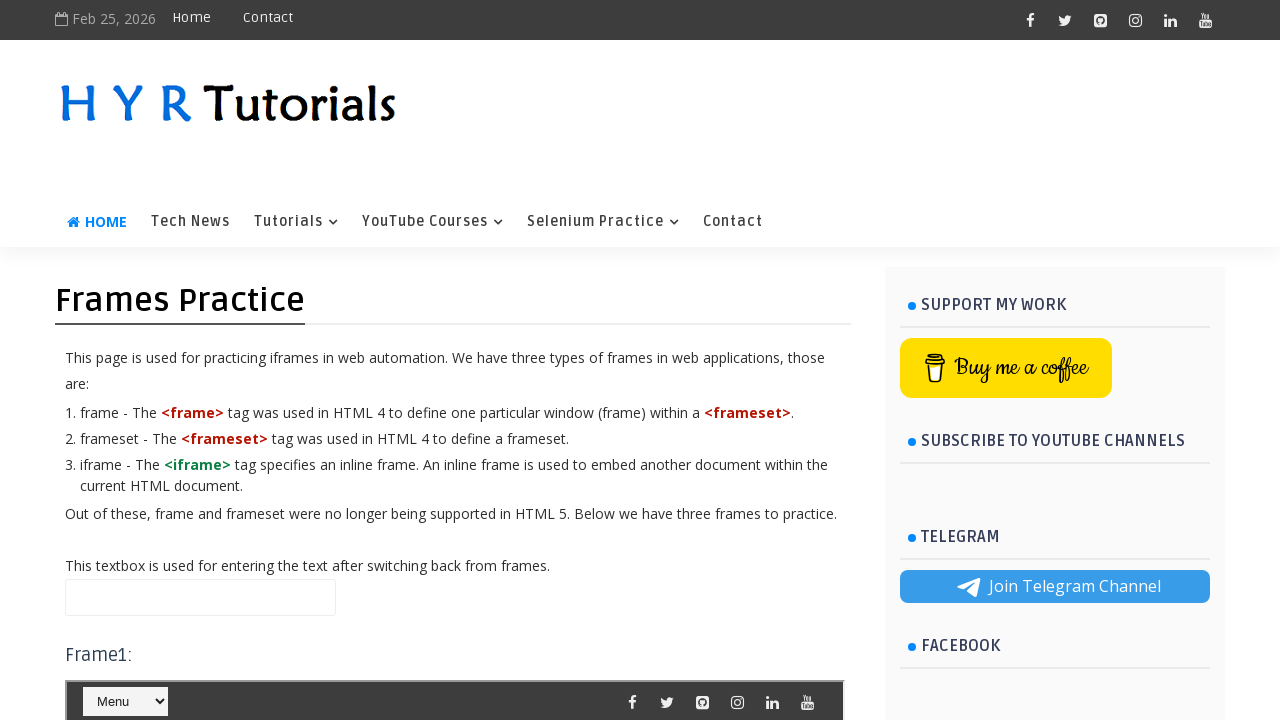

Waited for '.basicControls' element to be present in iframe
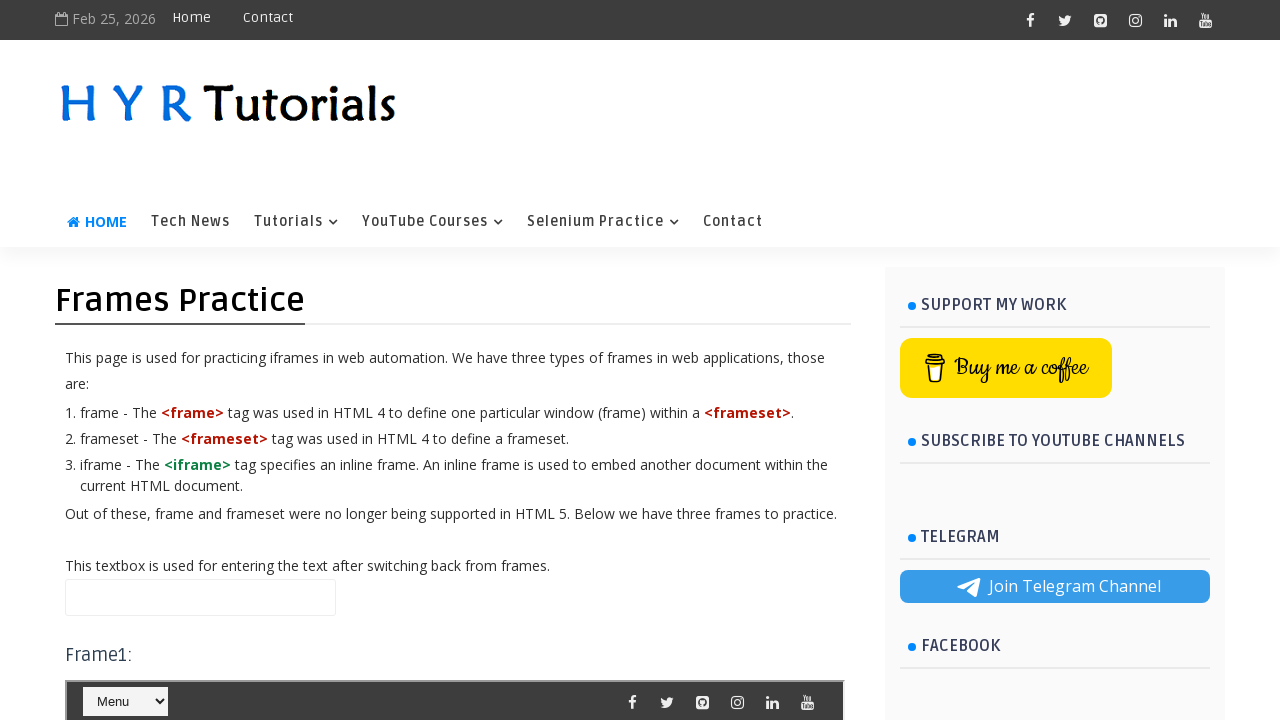

Filled firstName field with 'Yuvraj' in iframe on #frm2 >> internal:control=enter-frame >> #firstName
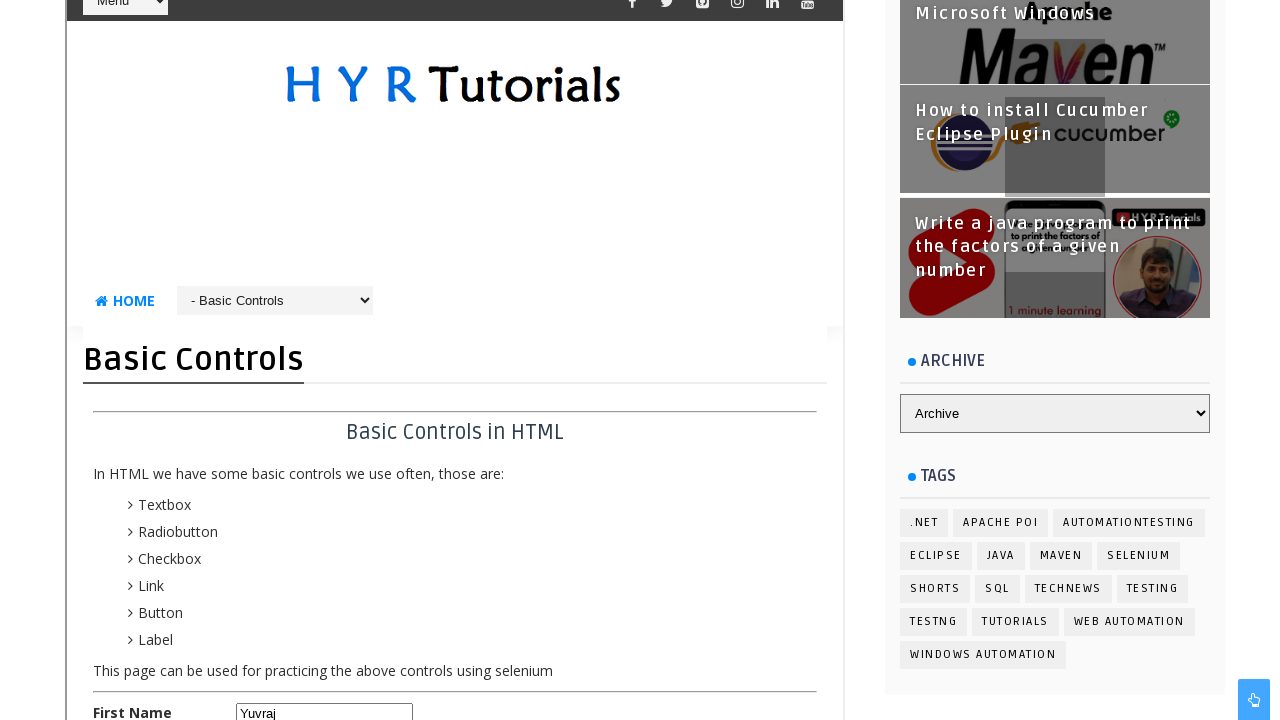

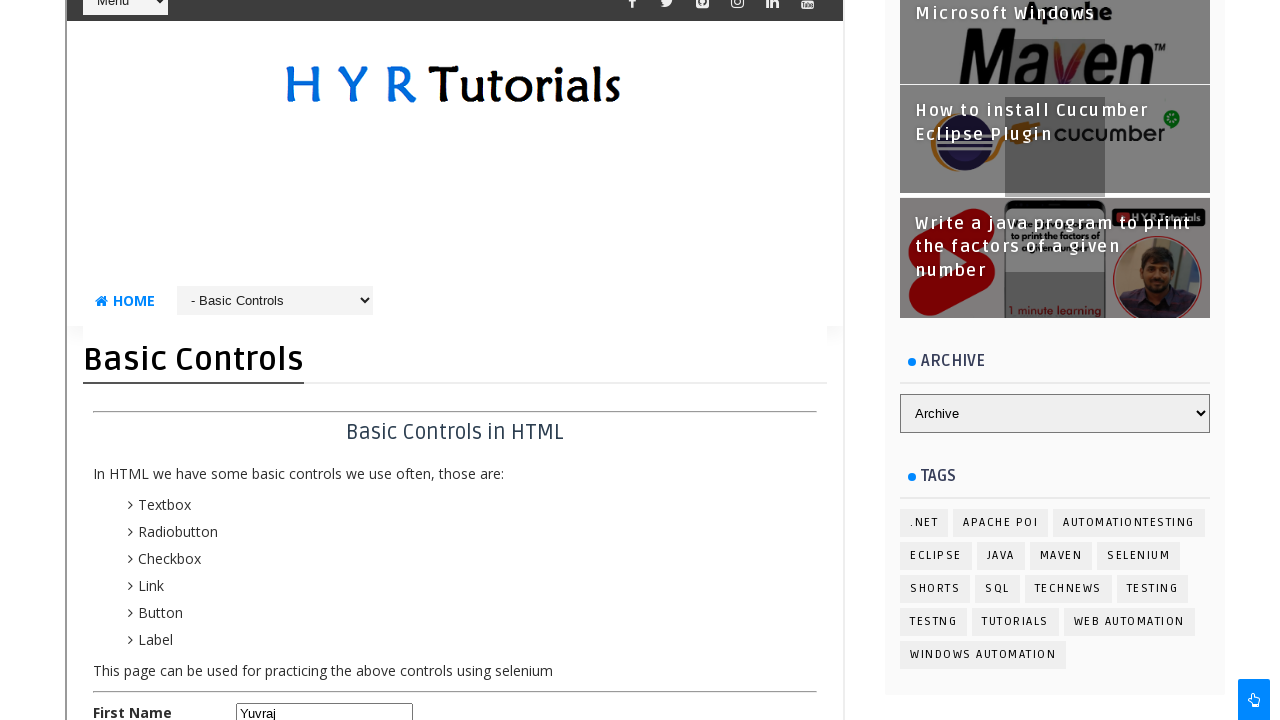